Tests various JavaScript event handlers by interacting with multiple buttons and elements on the page

Starting URL: https://testpages.herokuapp.com/styled/events/javascript-events.html

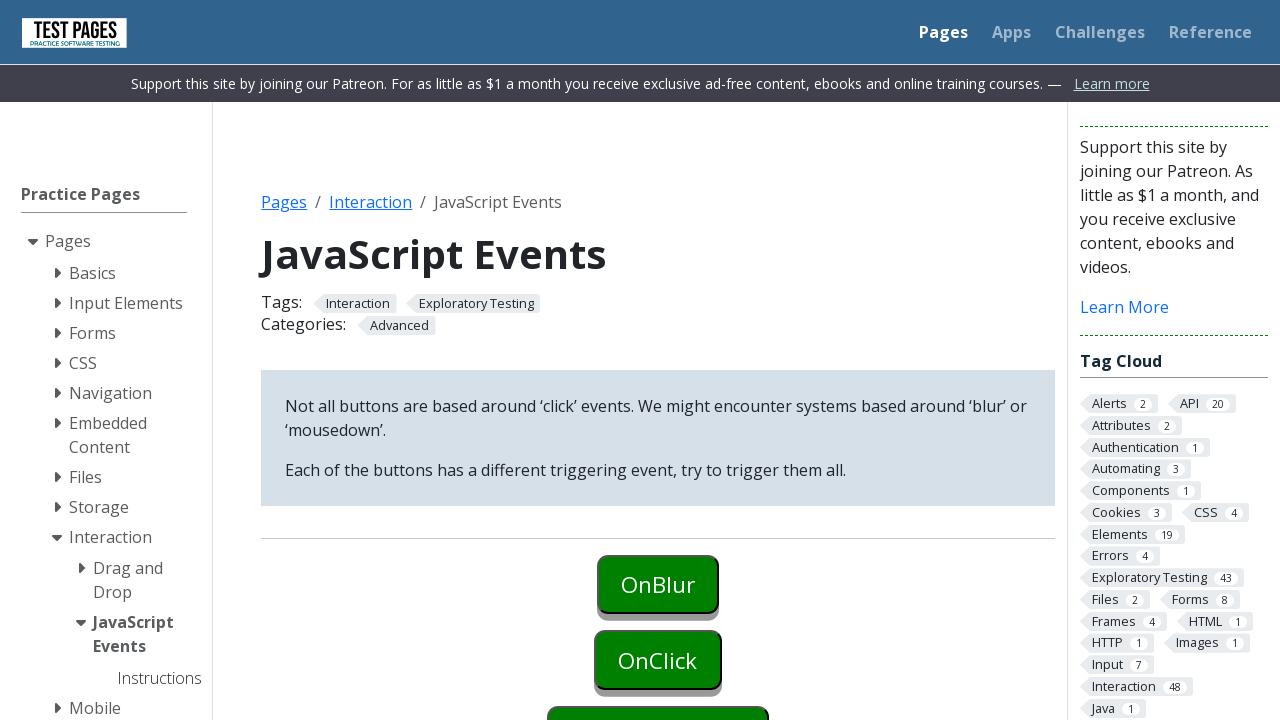

Clicked onBlur button at (658, 584) on #onblur
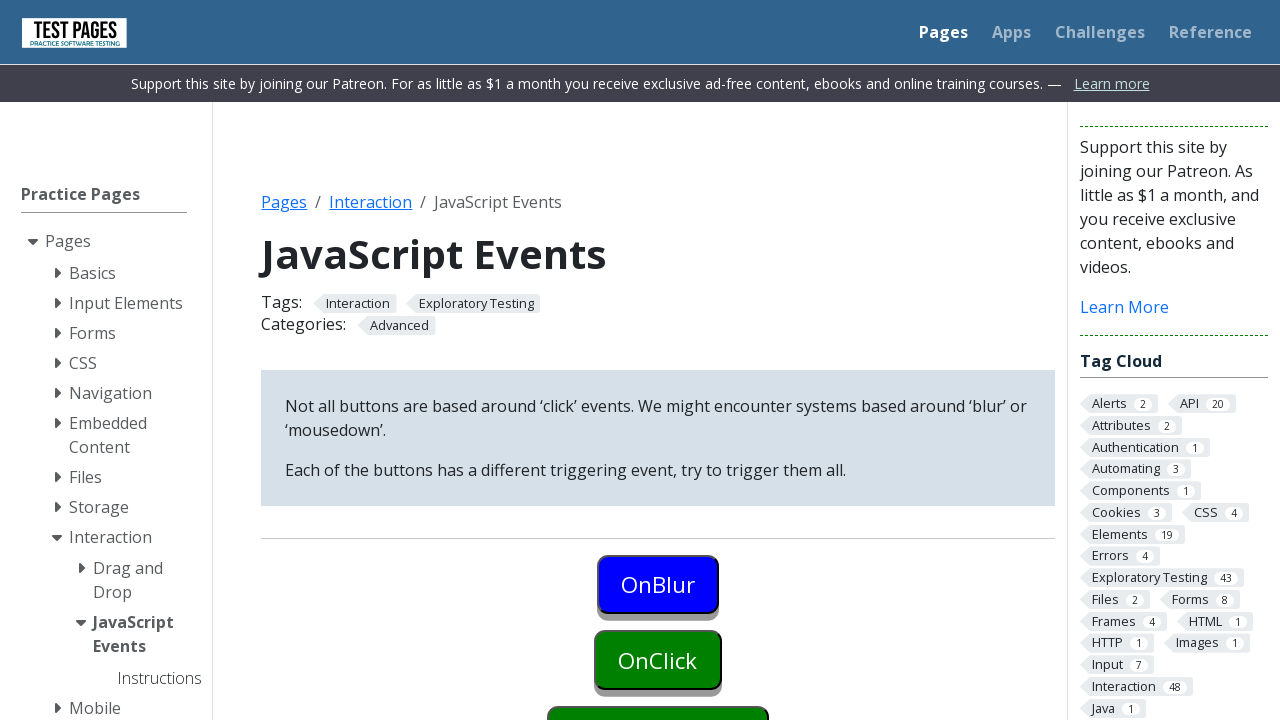

Clicked onClick button (first click) at (658, 660) on #onclick
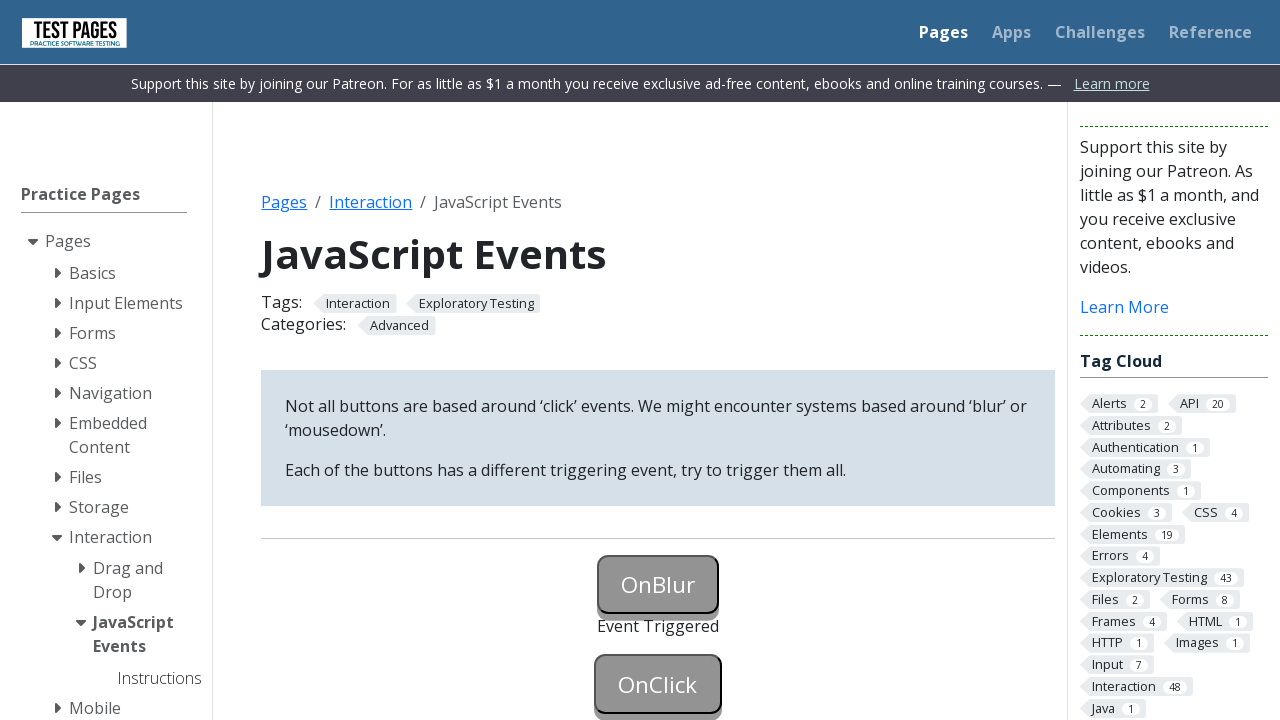

Clicked onClick button (second click) at (658, 684) on #onclick
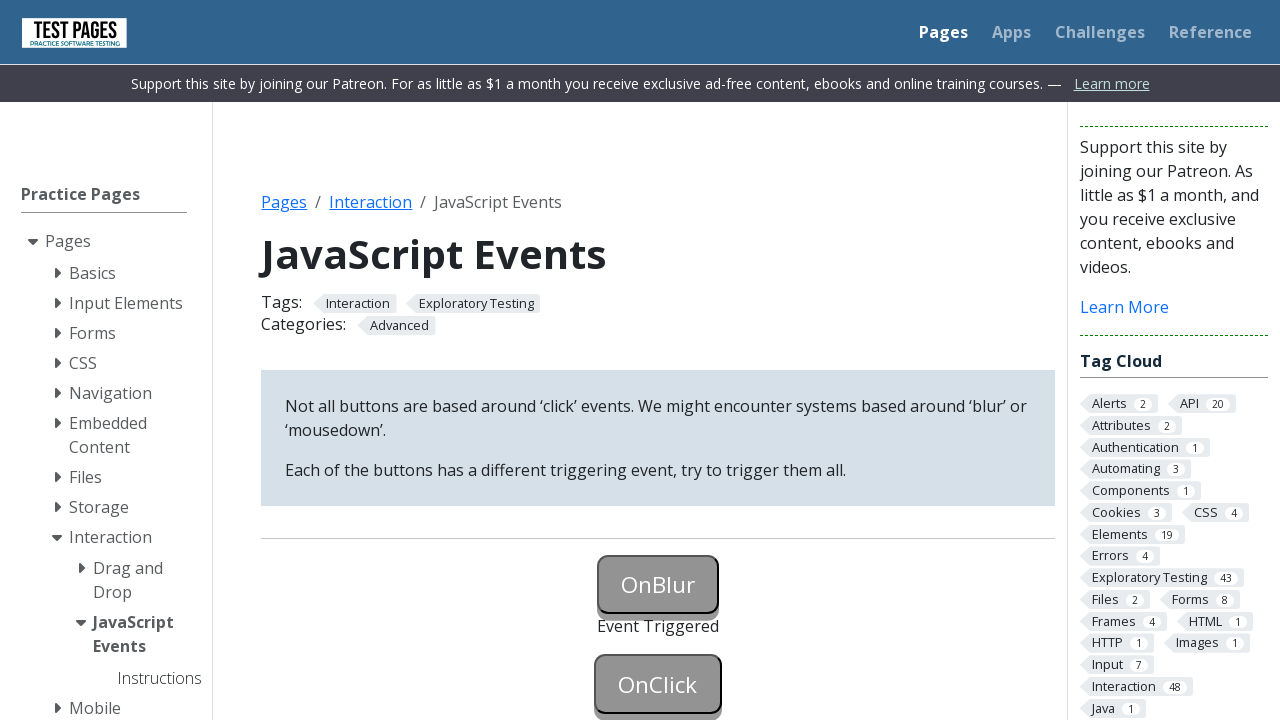

Right-clicked onContextMenu button at (658, 360) on #oncontextmenu
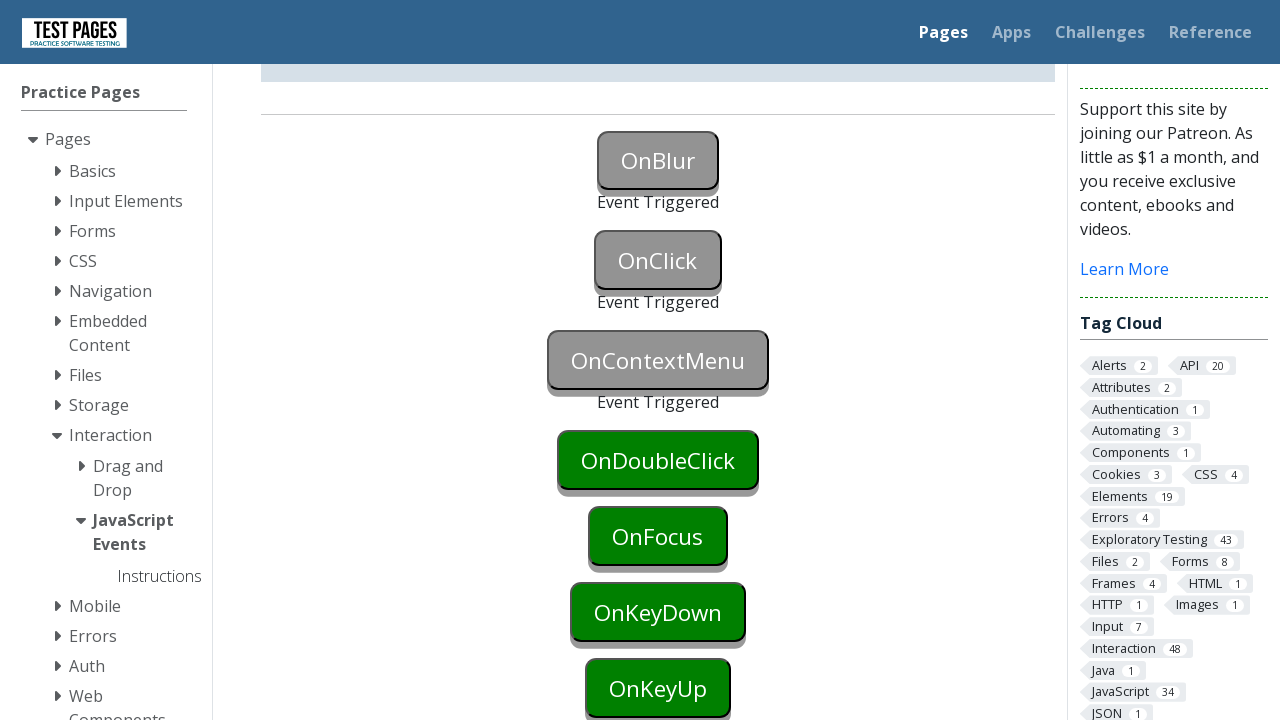

Double-clicked onDoubleClick button at (658, 460) on #ondoubleclick
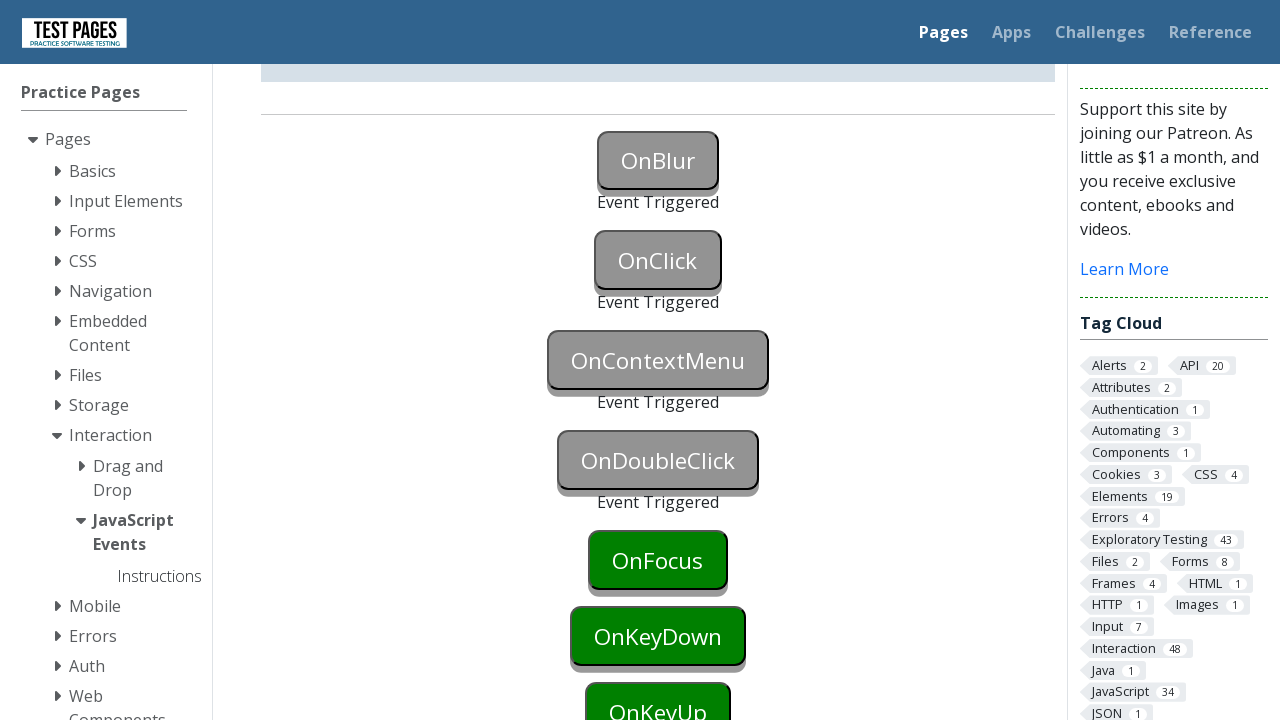

Clicked onFocus button at (658, 560) on #onfocus
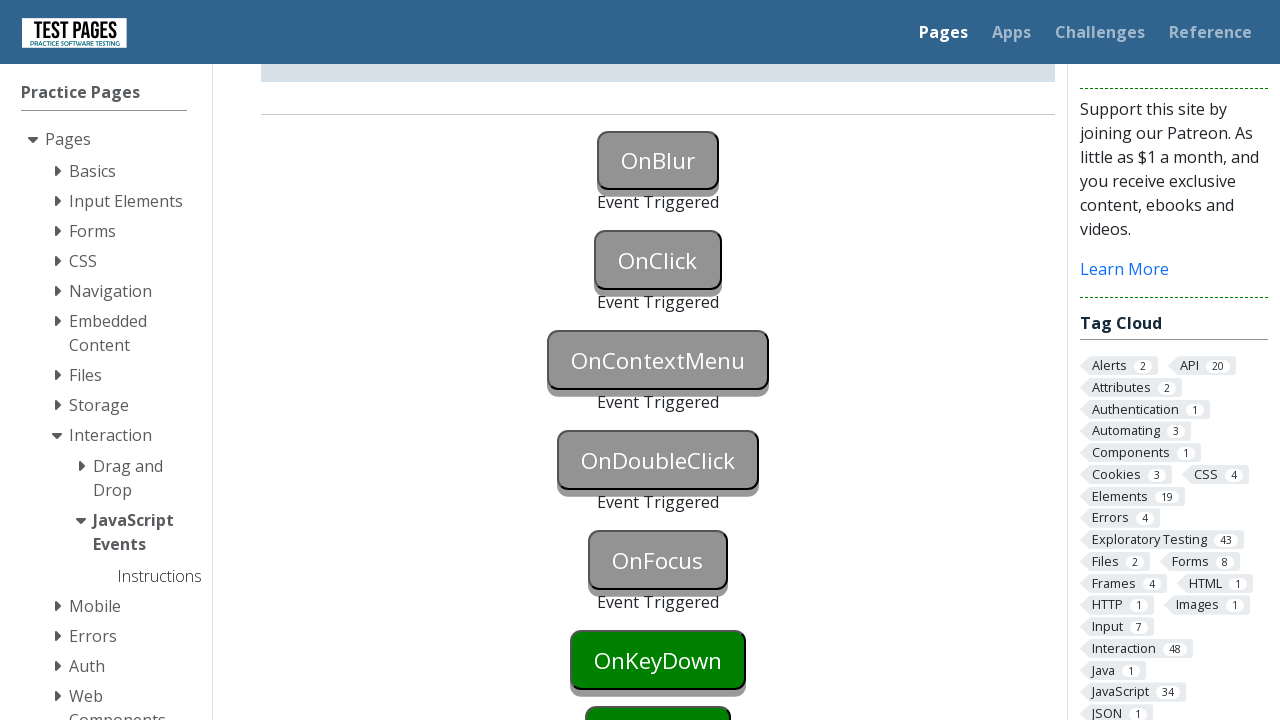

Pressed Enter key after onFocus
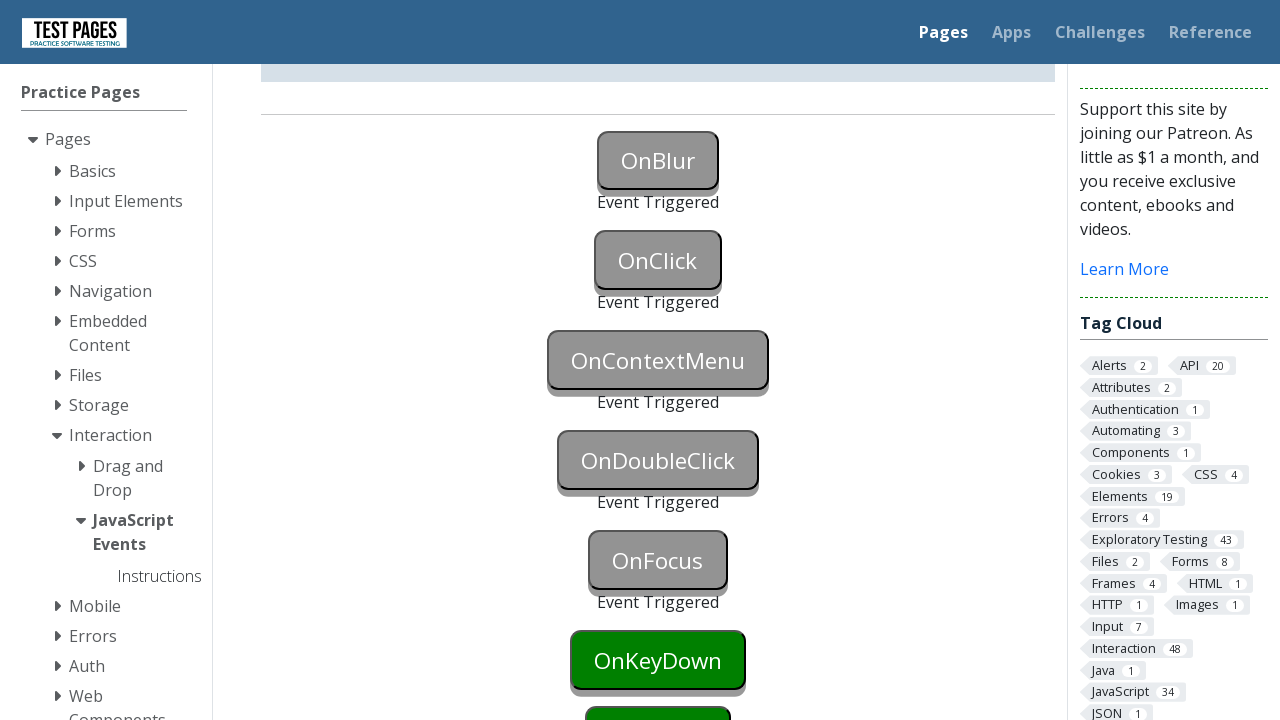

Clicked onKeyUp button at (658, 690) on #onkeyup
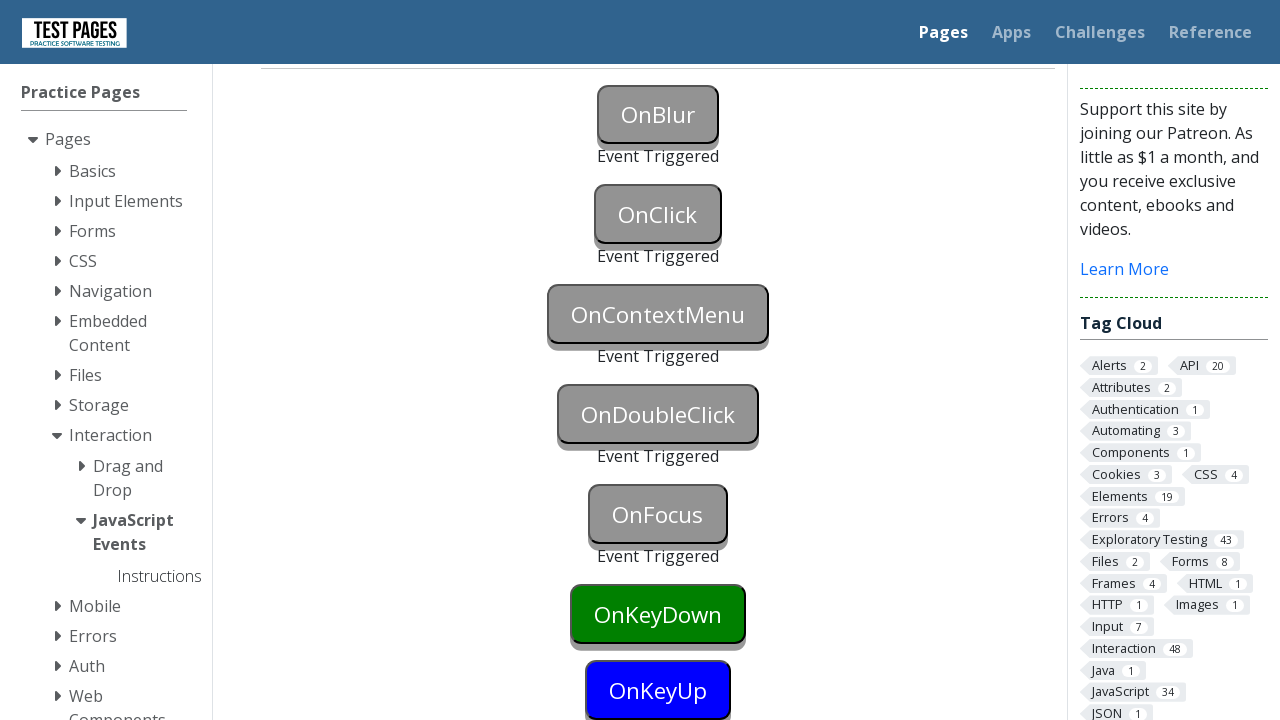

Pressed Enter key after onKeyUp
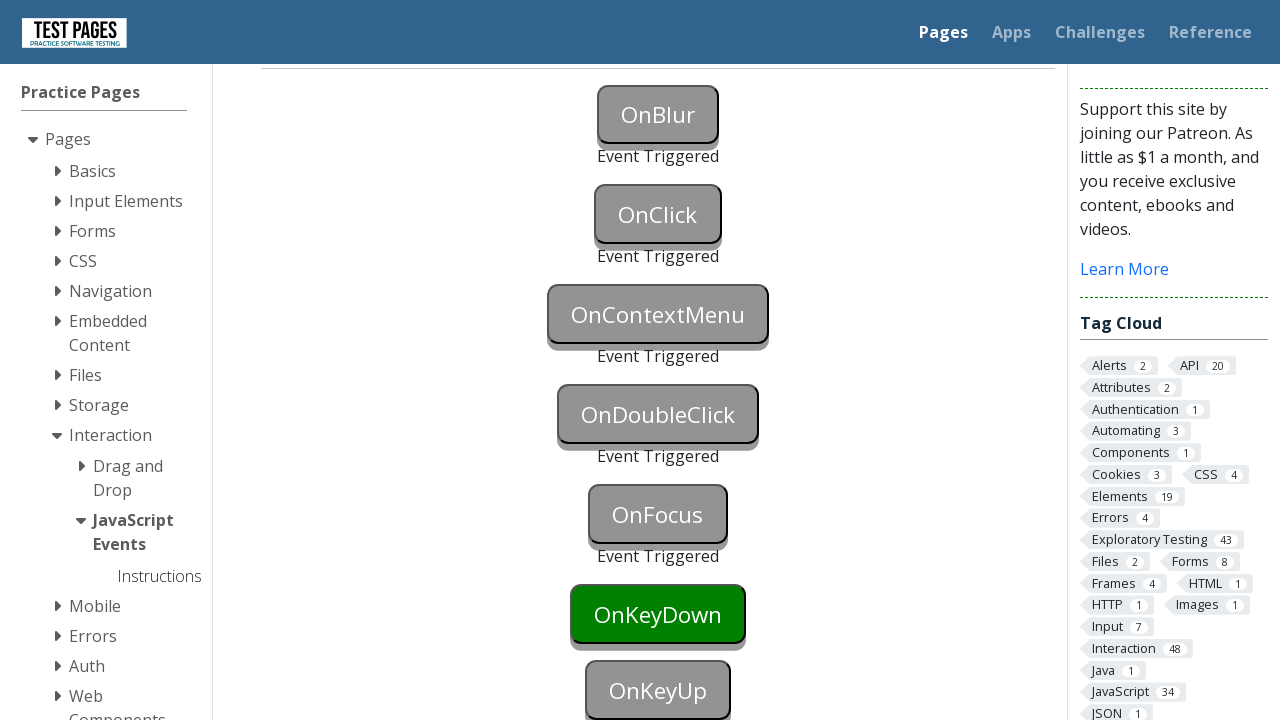

Clicked onKeyDown button at (658, 614) on #onkeydown
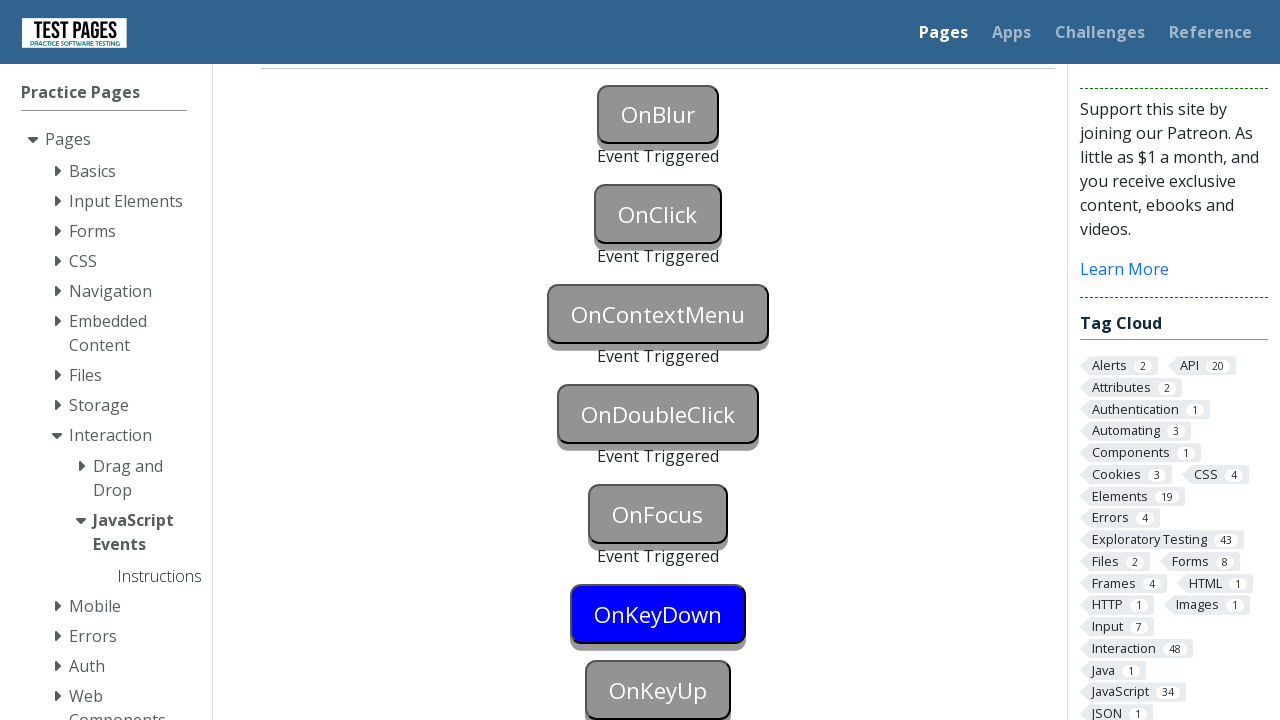

Pressed Enter key after onKeyDown
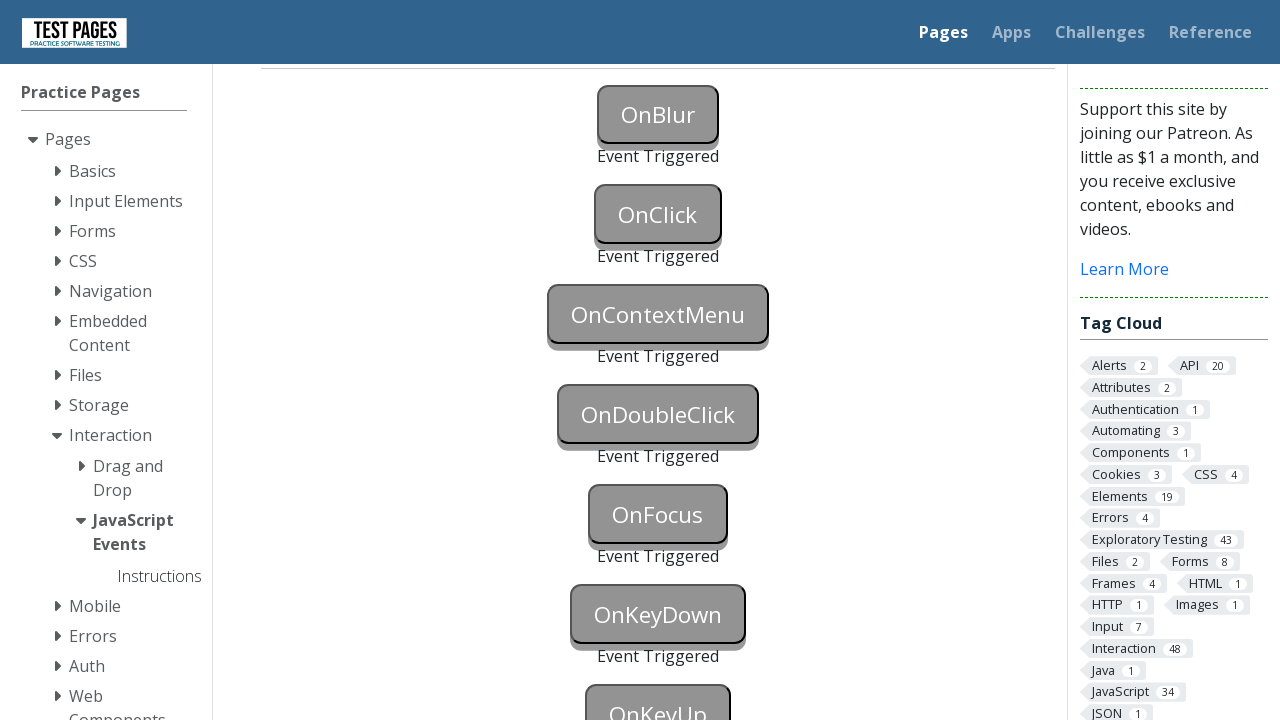

Clicked onKeyPress button at (658, 360) on #onkeypress
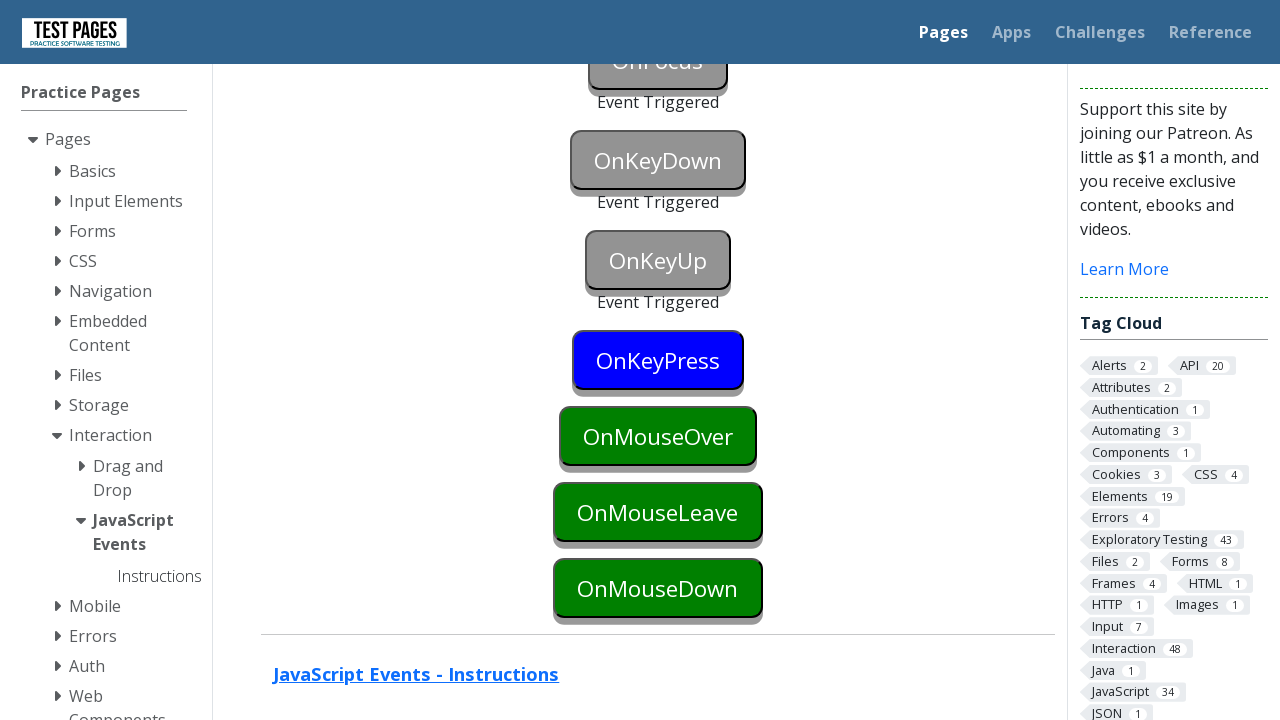

Pressed Enter key after onKeyPress
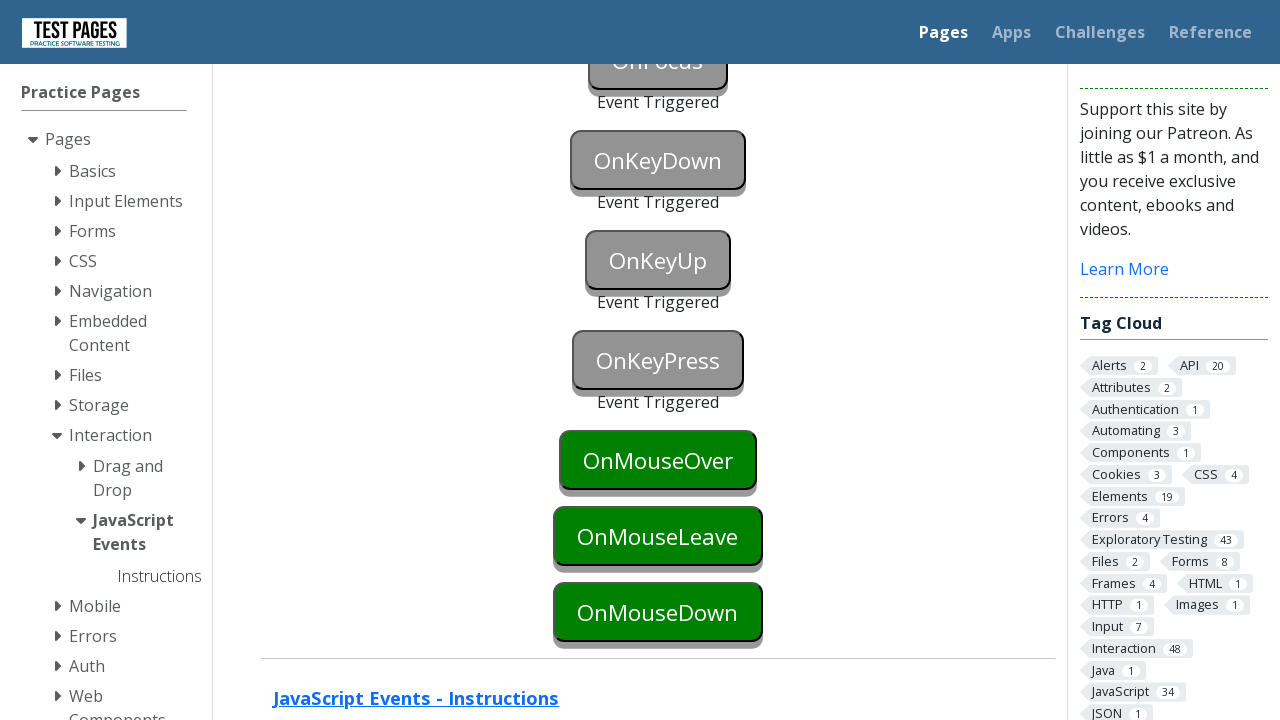

Hovered over onMouseOver element at (658, 460) on #onmouseover
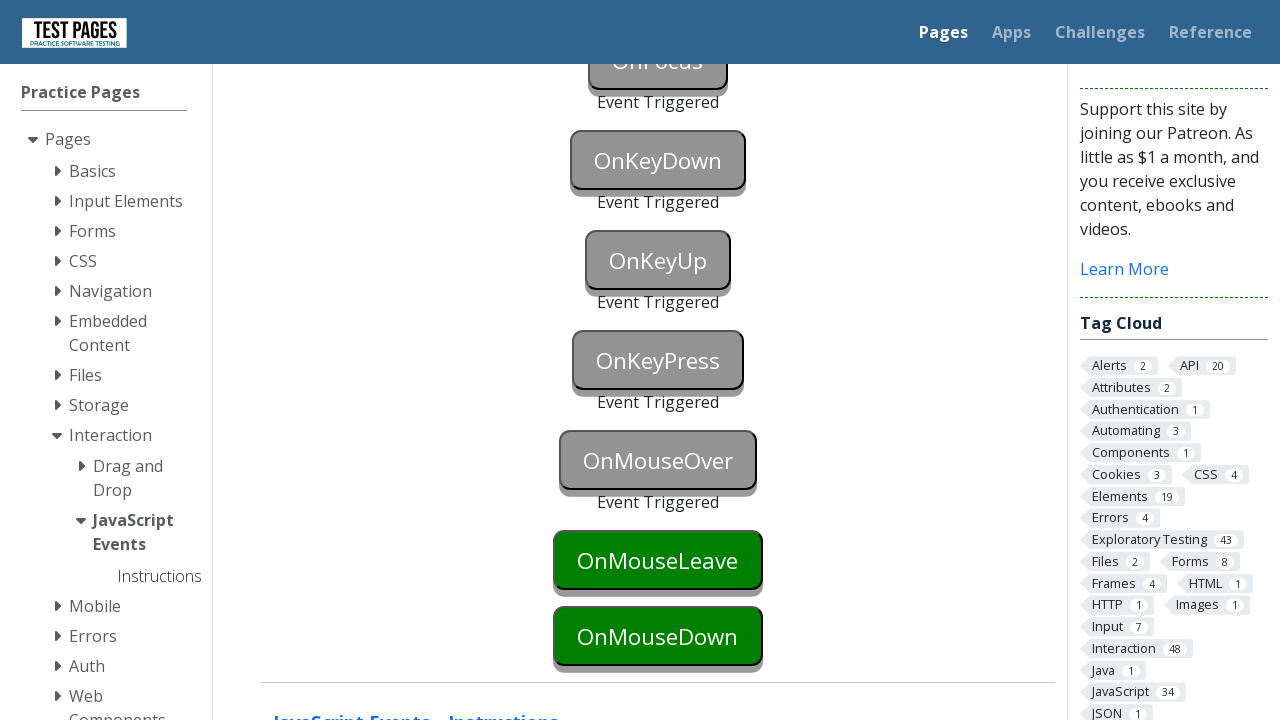

Hovered over onMouseLeave element at (658, 560) on #onmouseleave
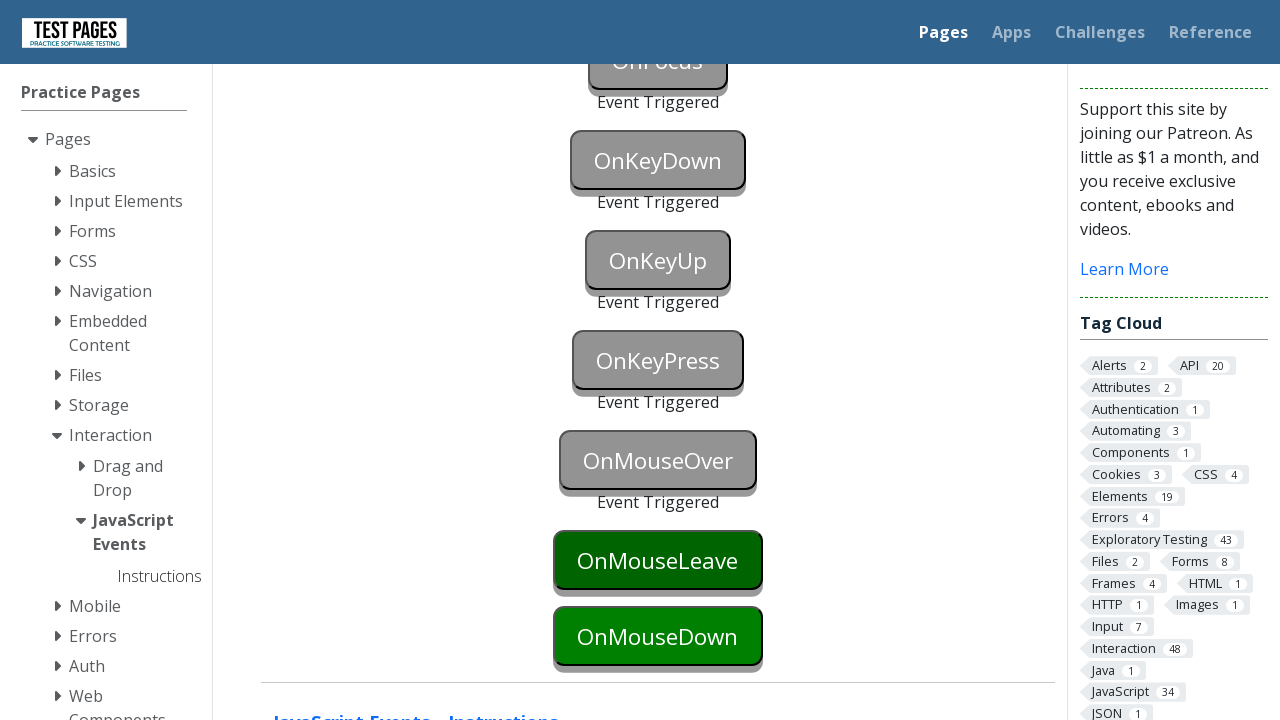

Hovered back to onMouseOver element at (658, 460) on #onmouseover
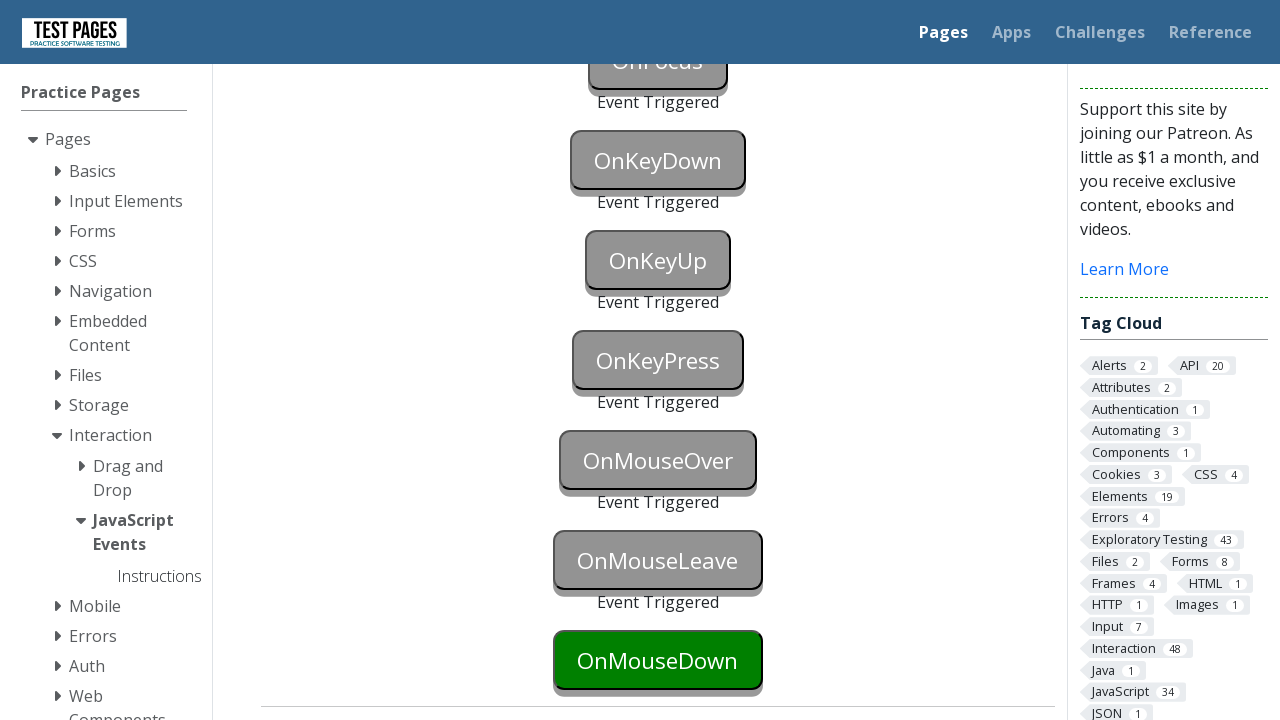

Clicked onMouseDown button at (658, 660) on #onmousedown
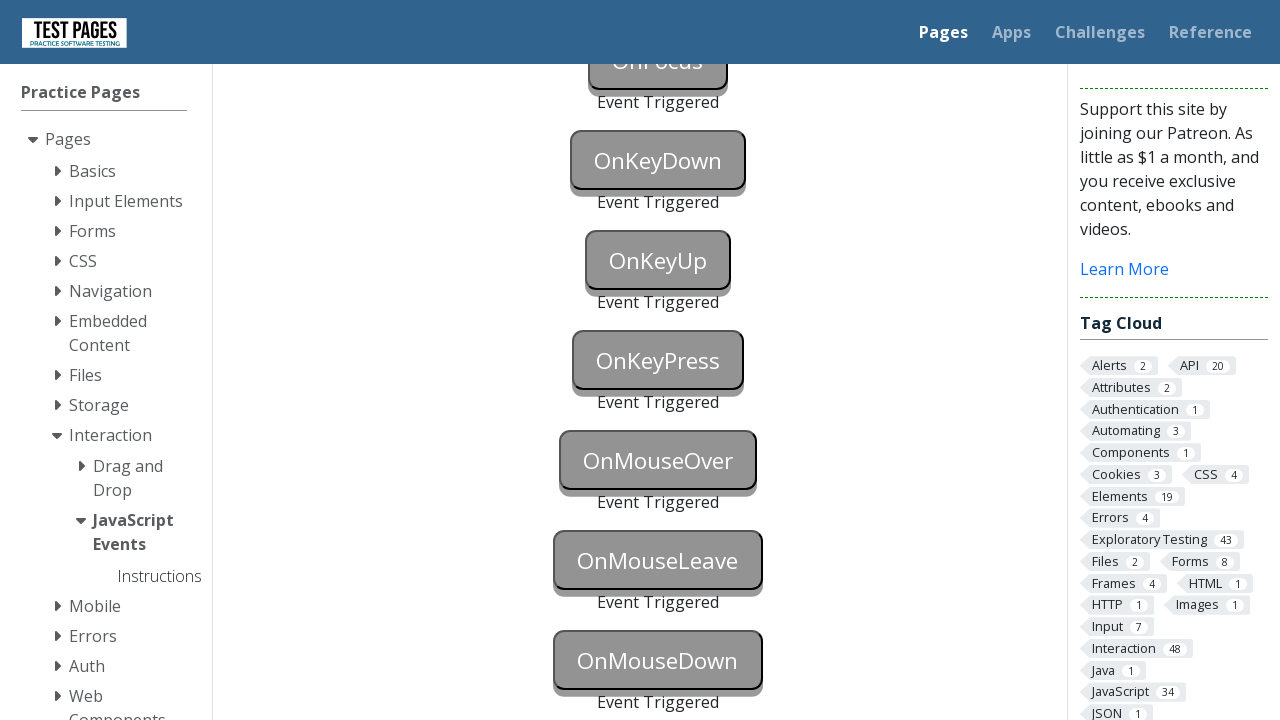

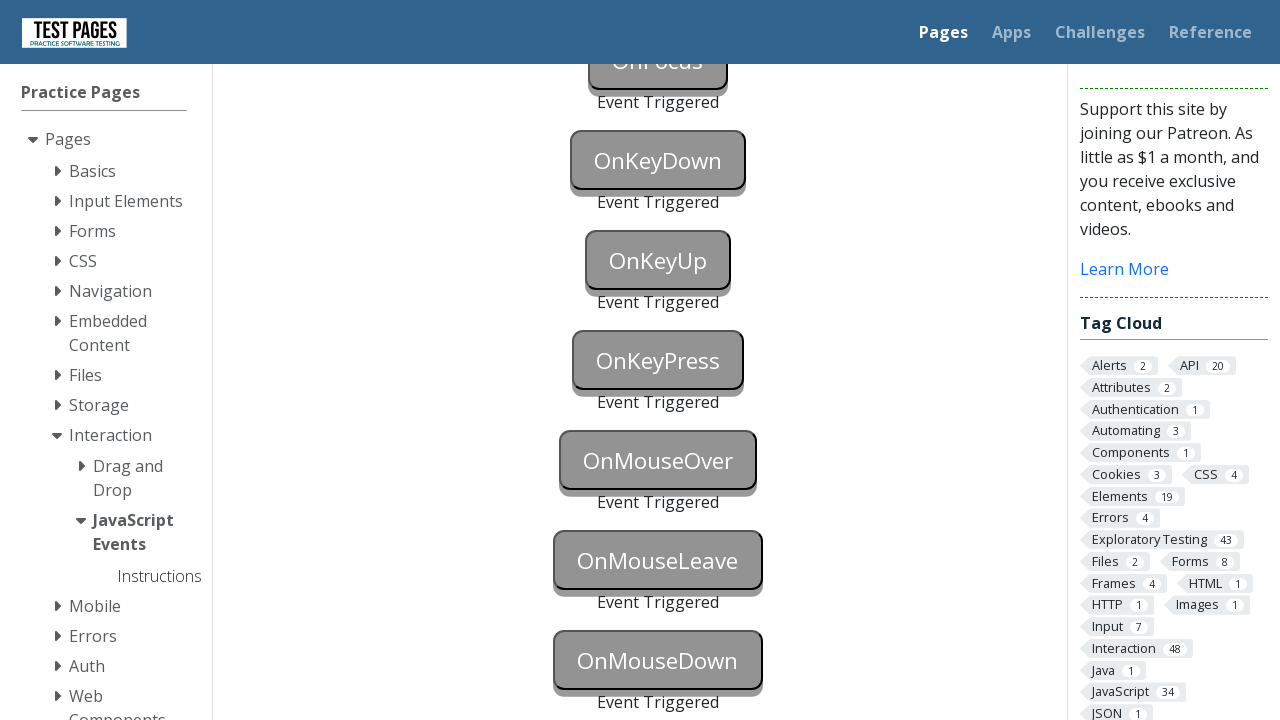